Tests mortgage calculator form by entering home value and down payment amounts, then selecting different start months from a dropdown menu

Starting URL: https://www.mortgagecalculator.org/

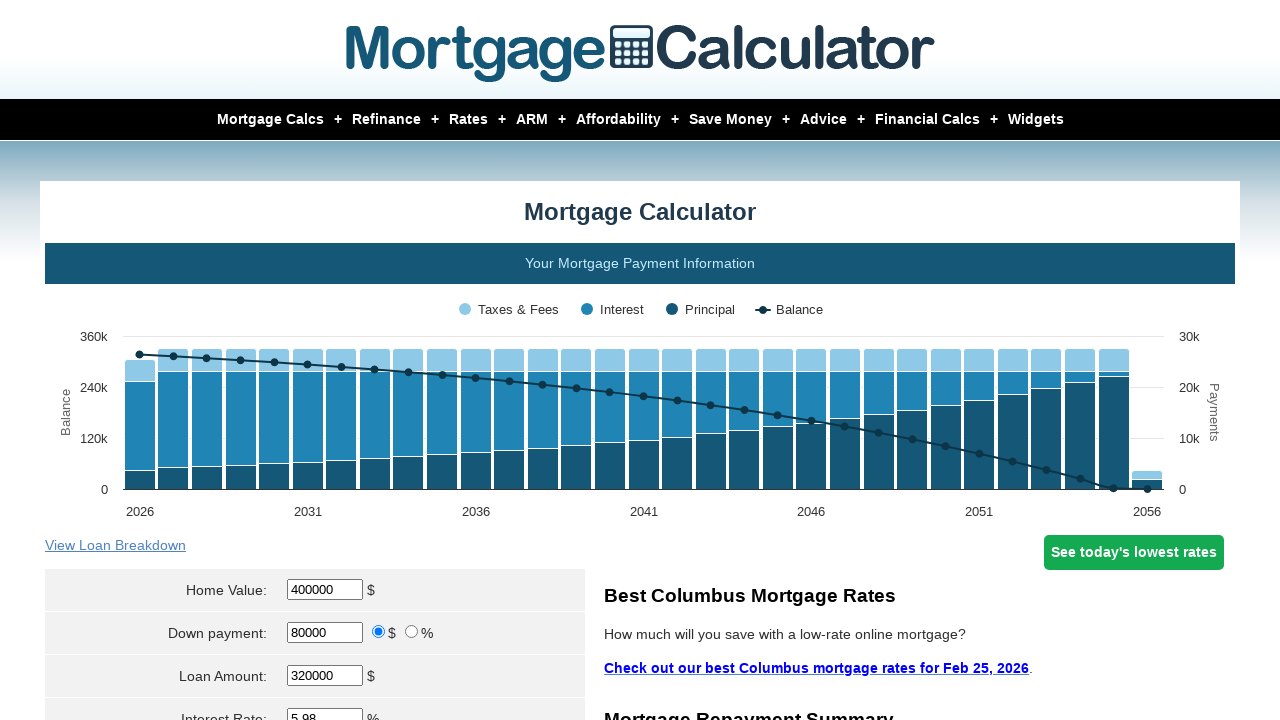

Cleared home value field on xpath=//*[@id='homeval']
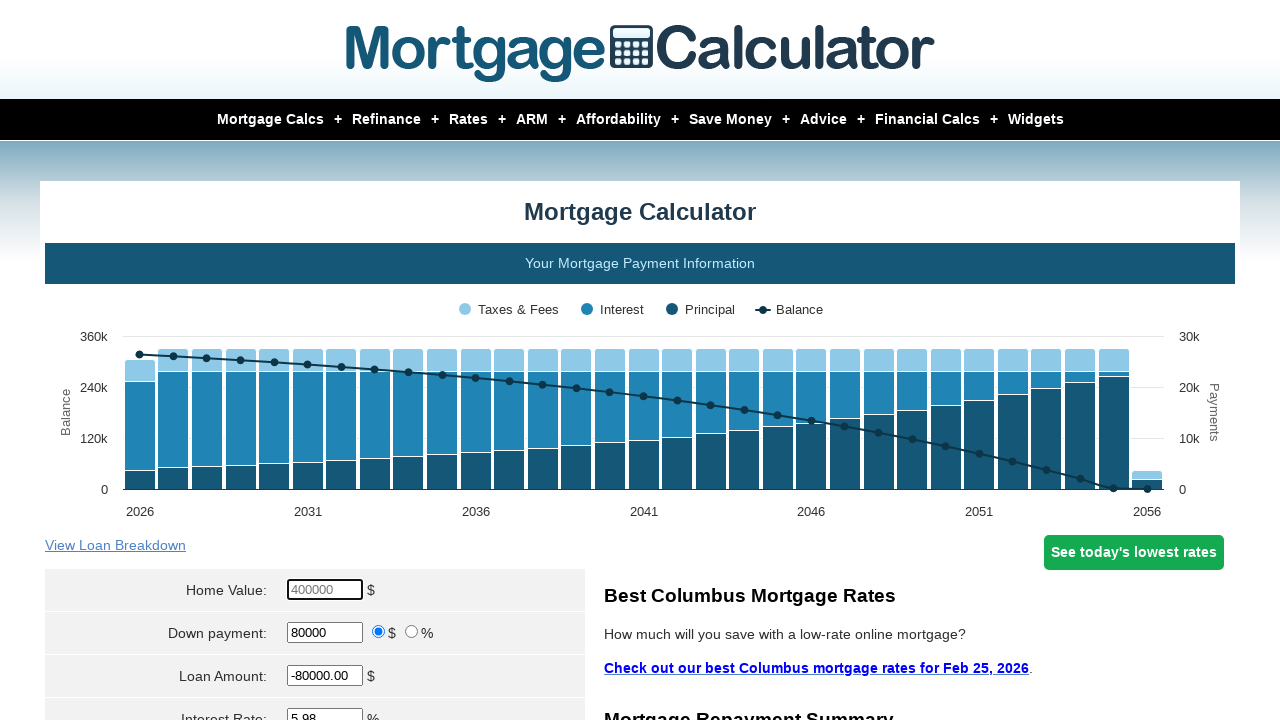

Entered home value of $500,000 on xpath=//*[@id='homeval']
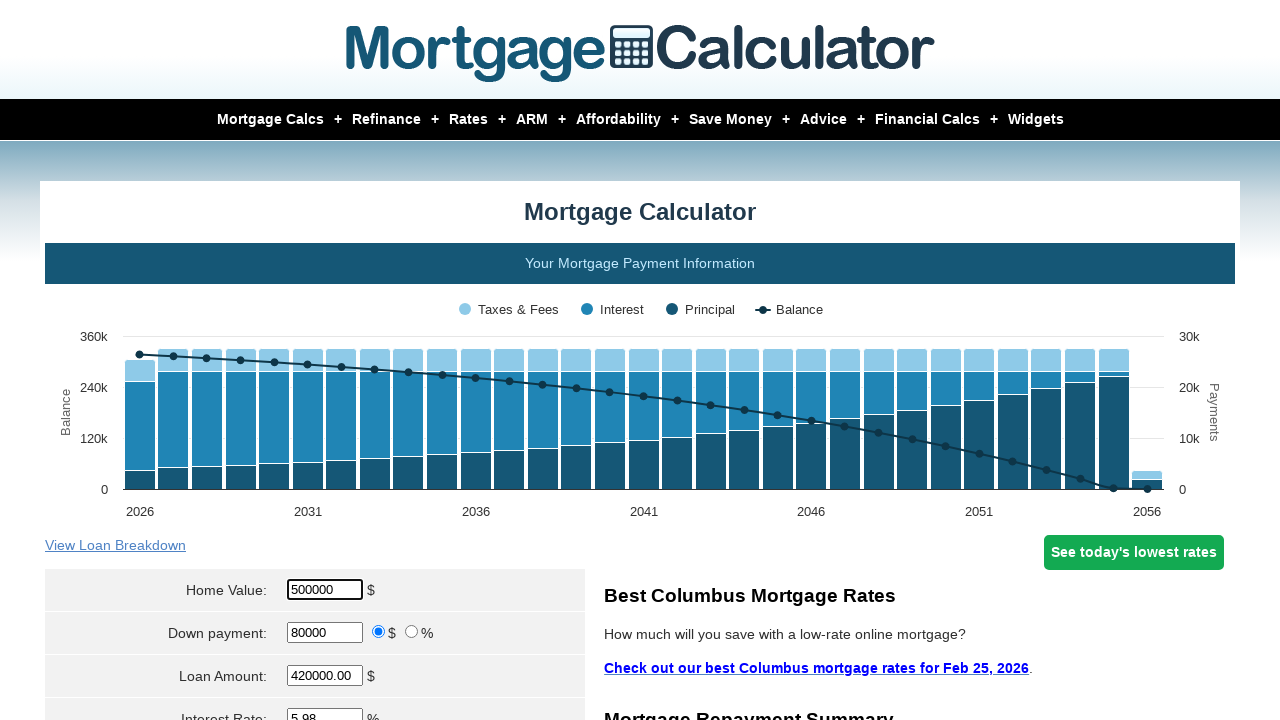

Cleared down payment field on xpath=//*[@id='downpayment']
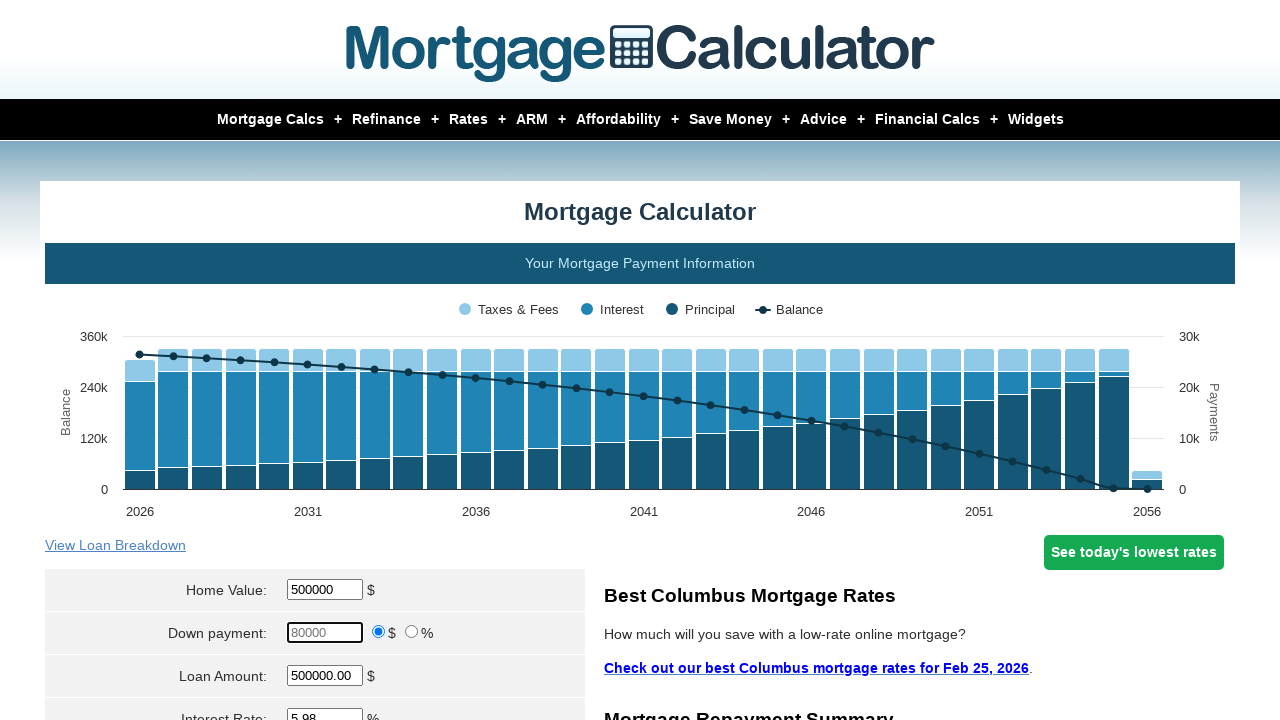

Entered down payment of $7,500 on xpath=//*[@id='downpayment']
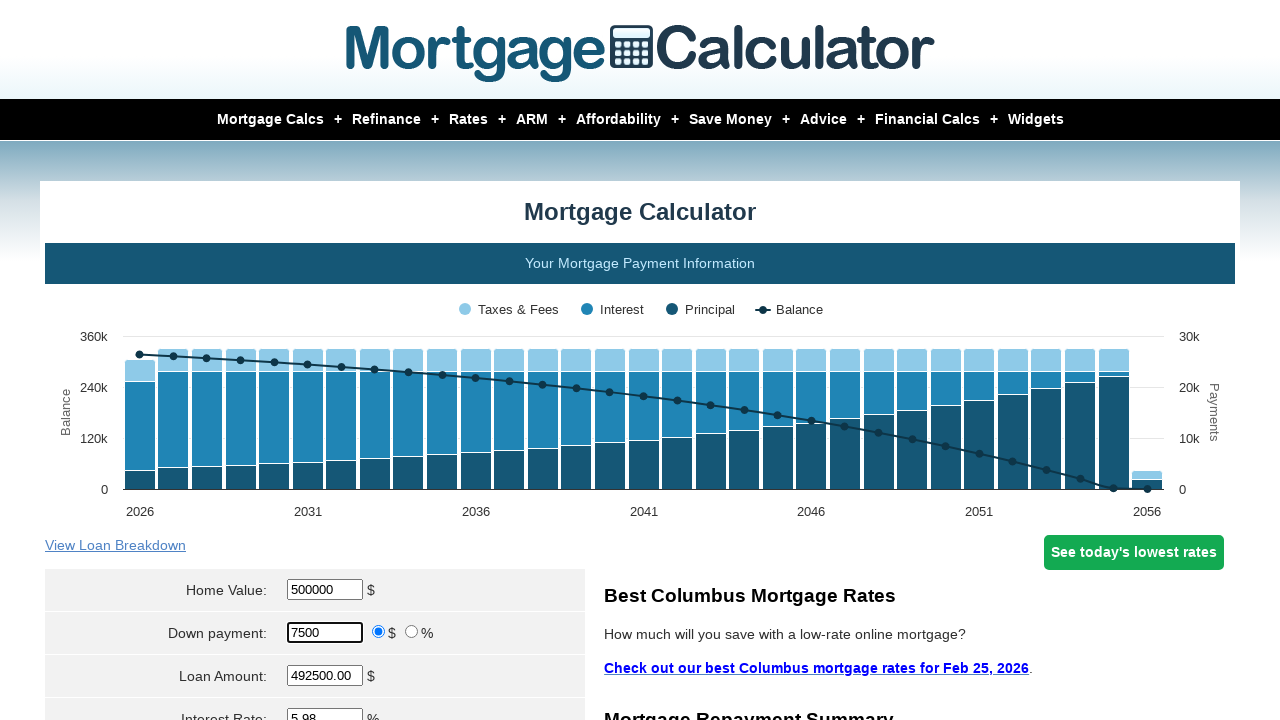

Selected February from start month dropdown on //*[@name='param[start_month]']
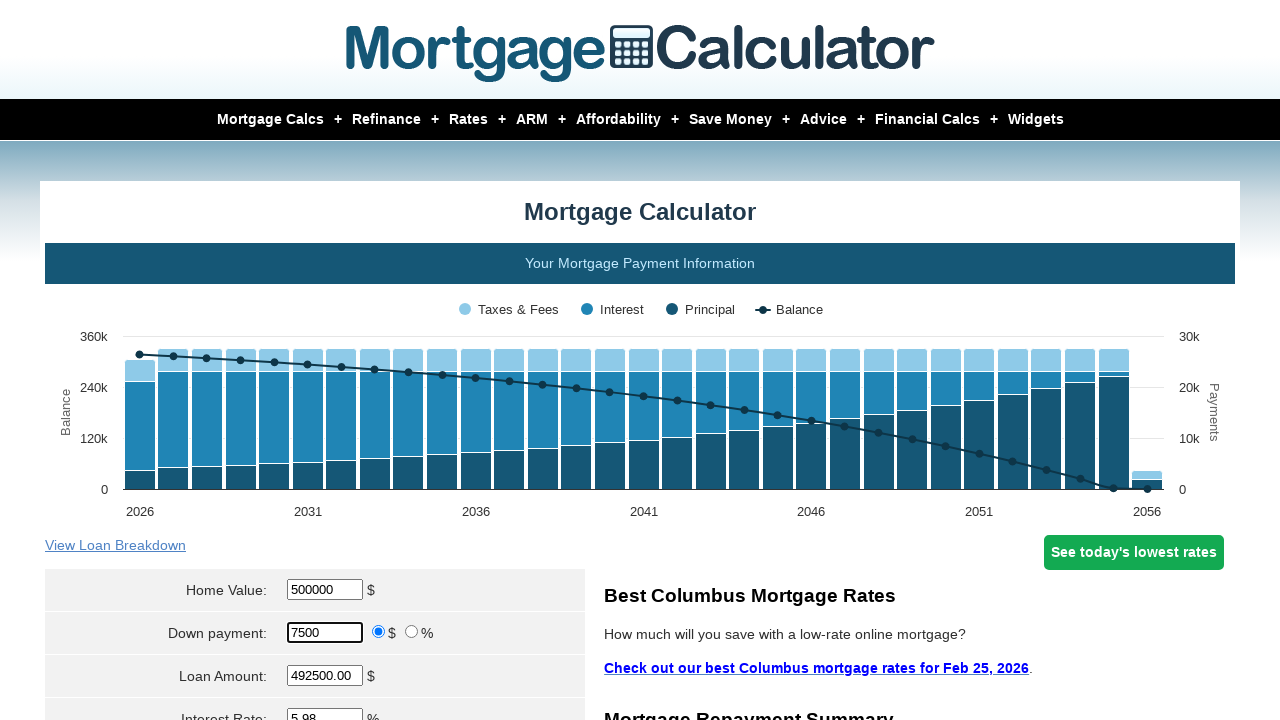

Waited 2 seconds for form processing
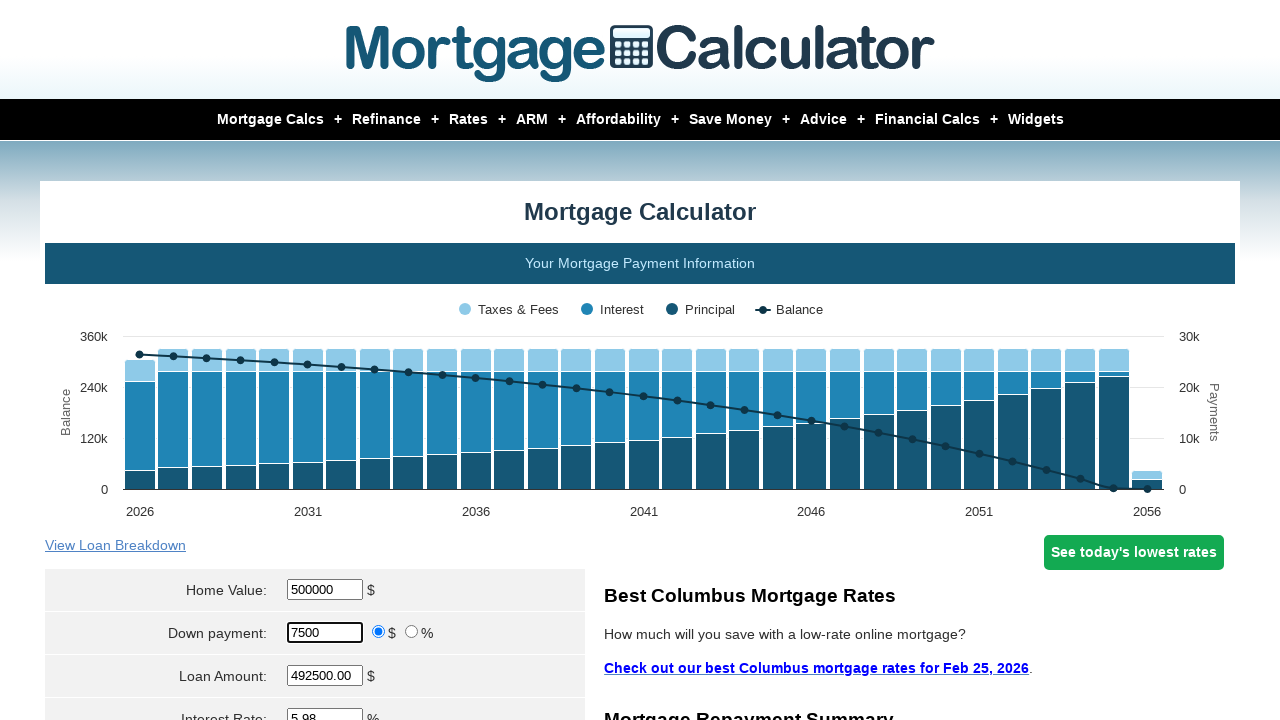

Selected December from start month dropdown on //*[@name='param[start_month]']
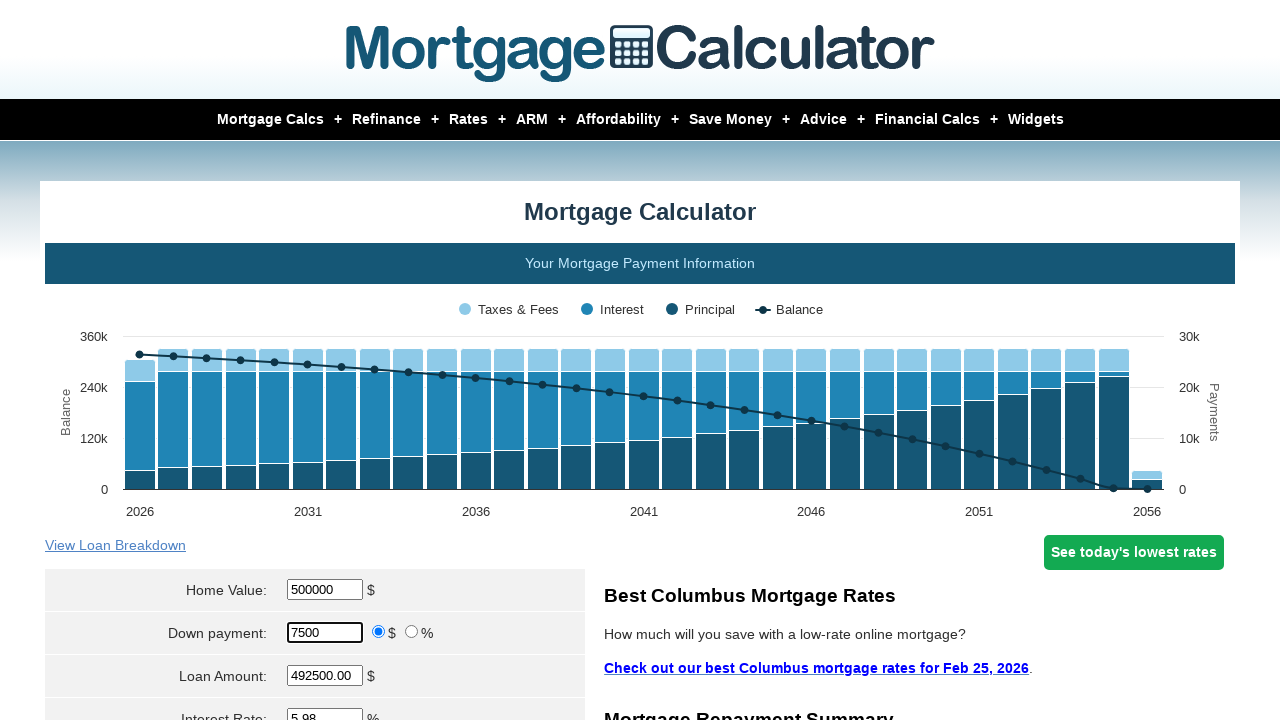

Waited 5 seconds for calculator to update with new values
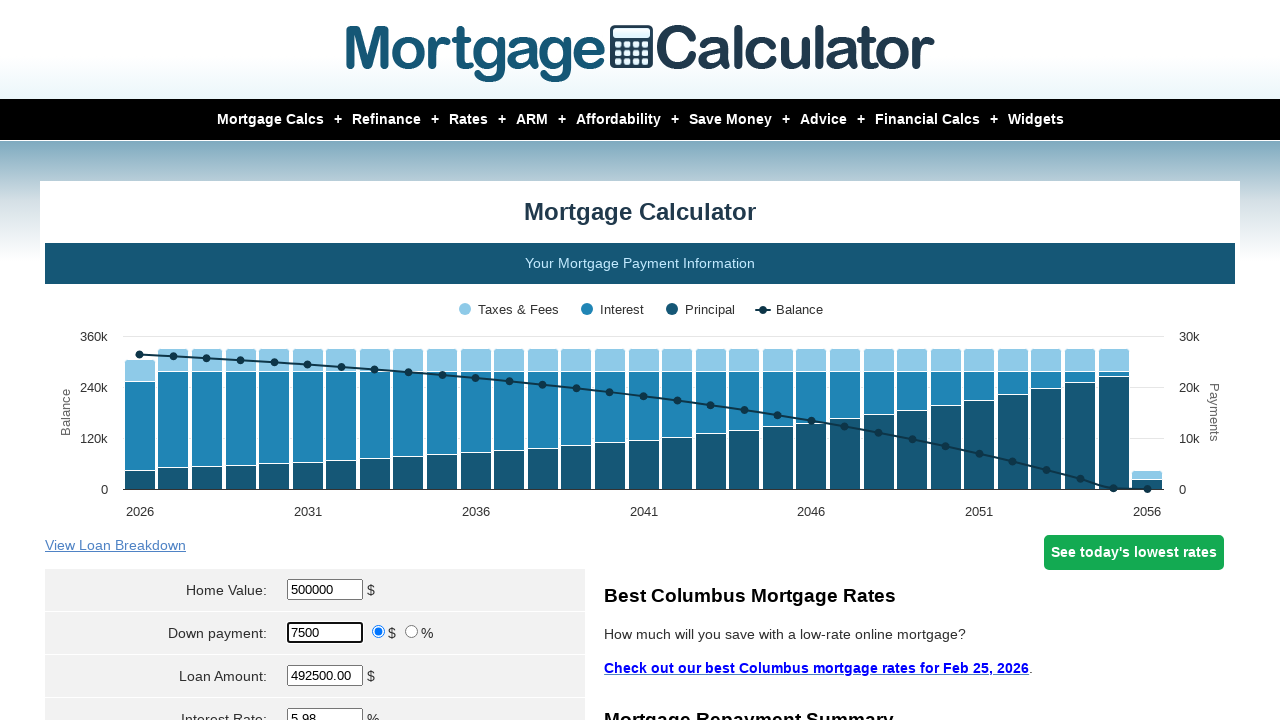

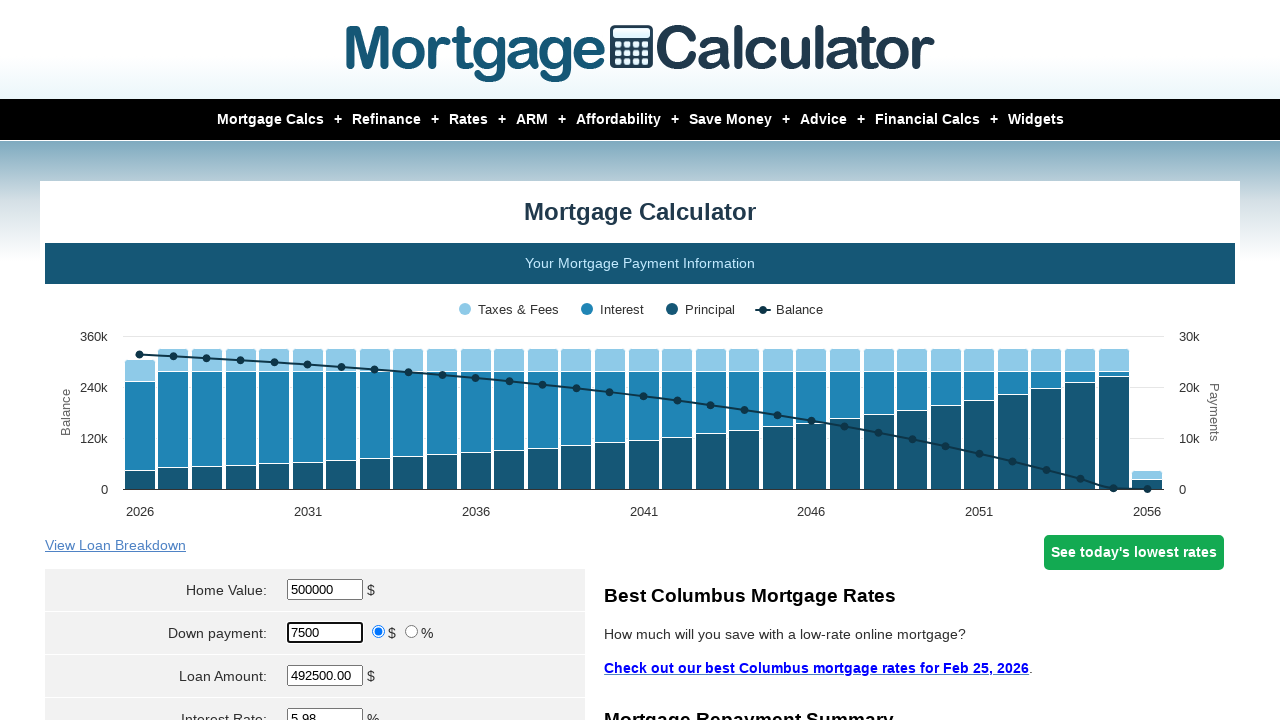